Tests sorting the Email column in ascending order by clicking the column header and verifying the text values are sorted alphabetically.

Starting URL: http://the-internet.herokuapp.com/tables

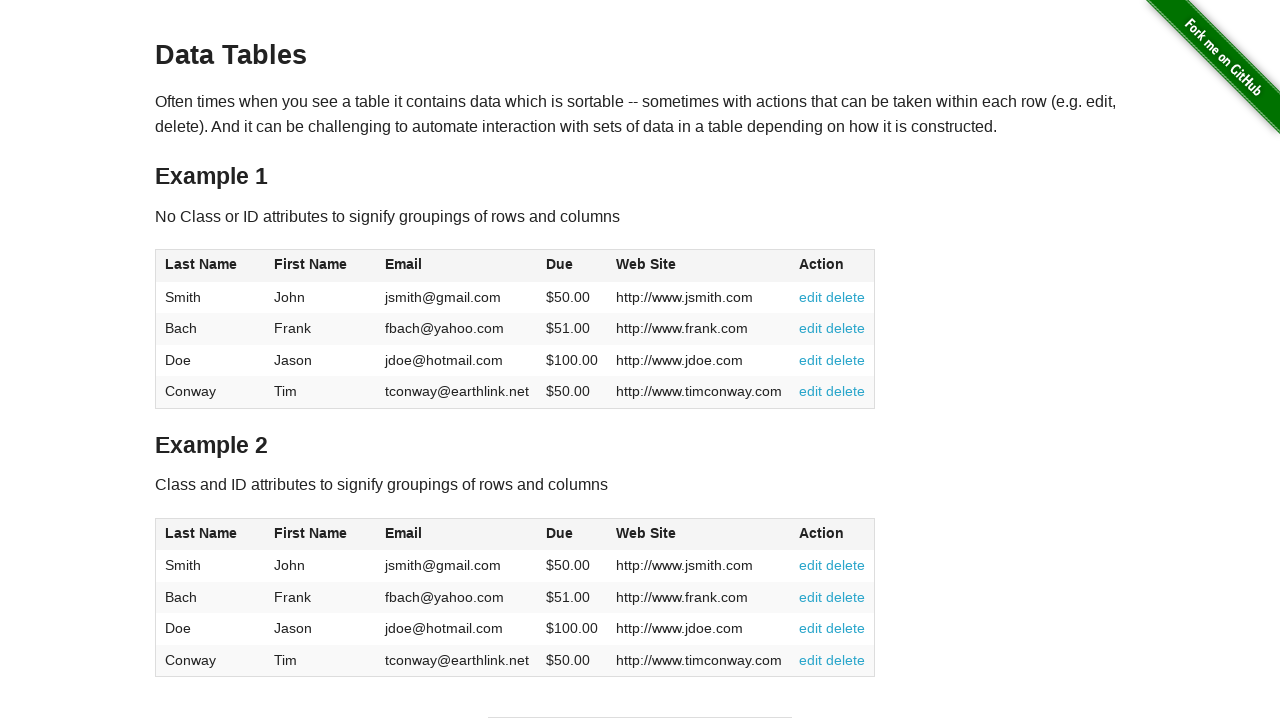

Clicked Email column header (3rd column) to sort ascending at (457, 266) on #table1 thead tr th:nth-of-type(3)
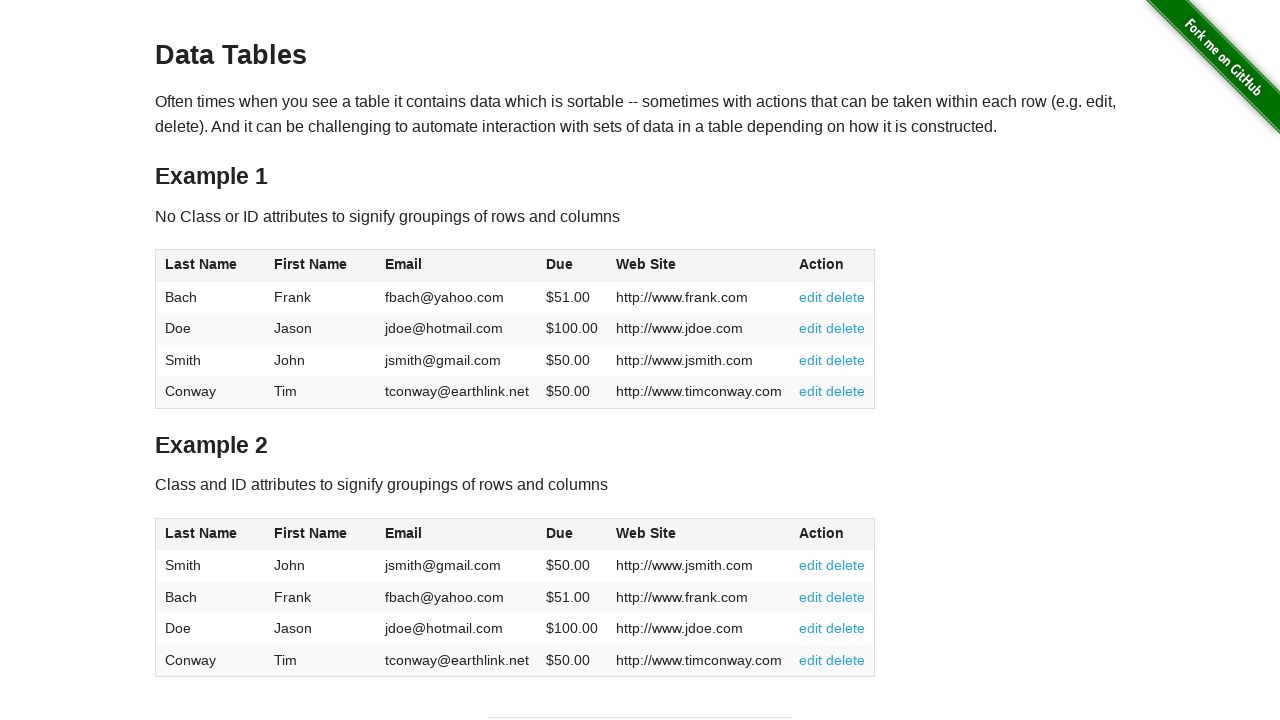

Waited for Email column values to load
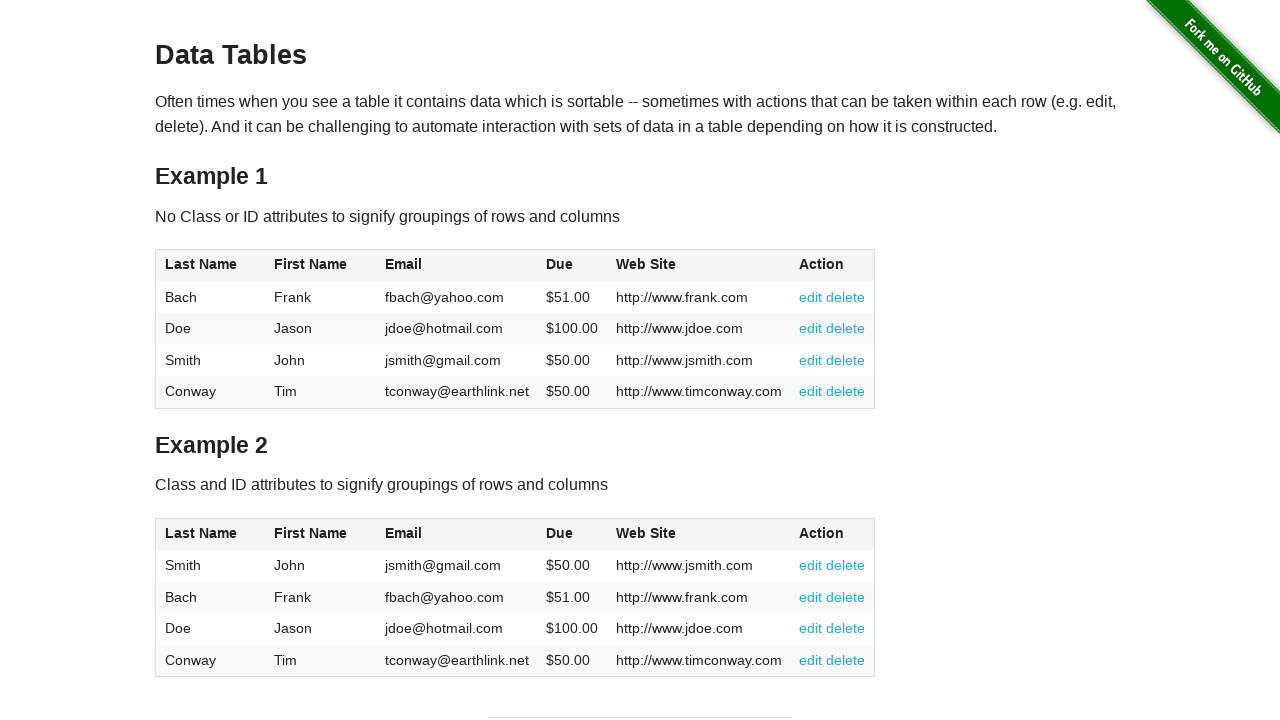

Retrieved all Email column values from the table
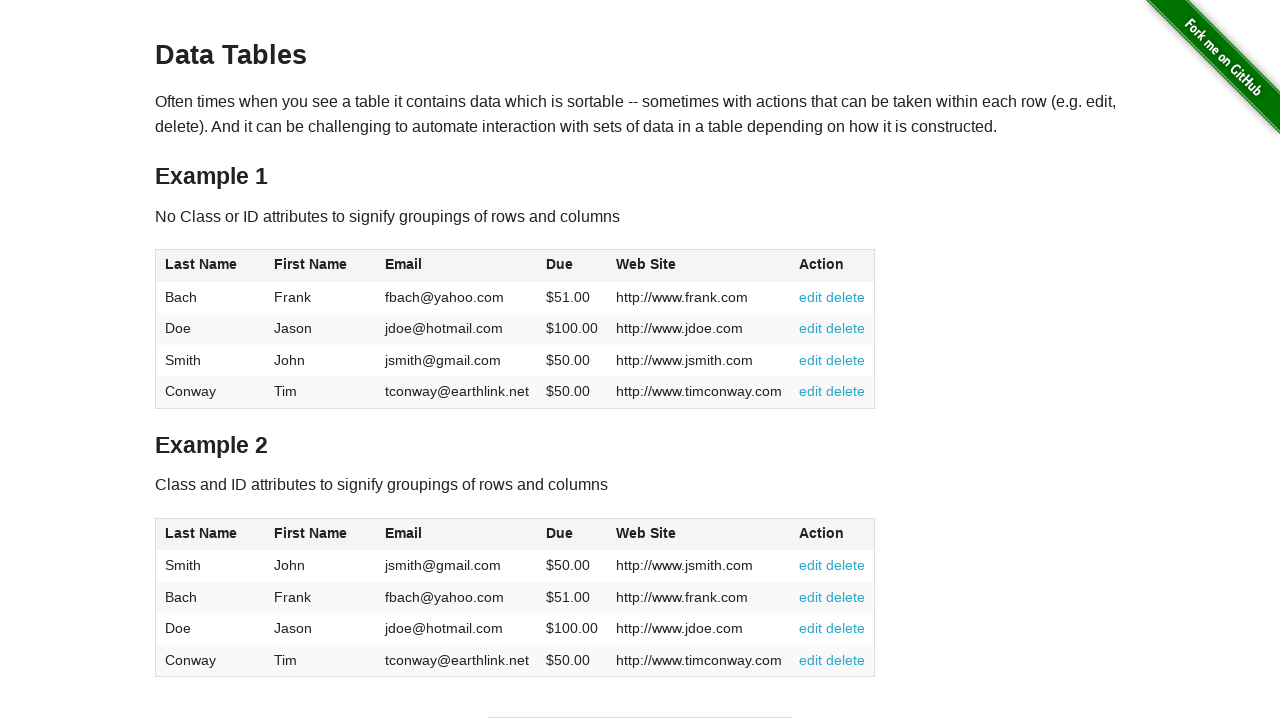

Extracted email text content from DOM elements
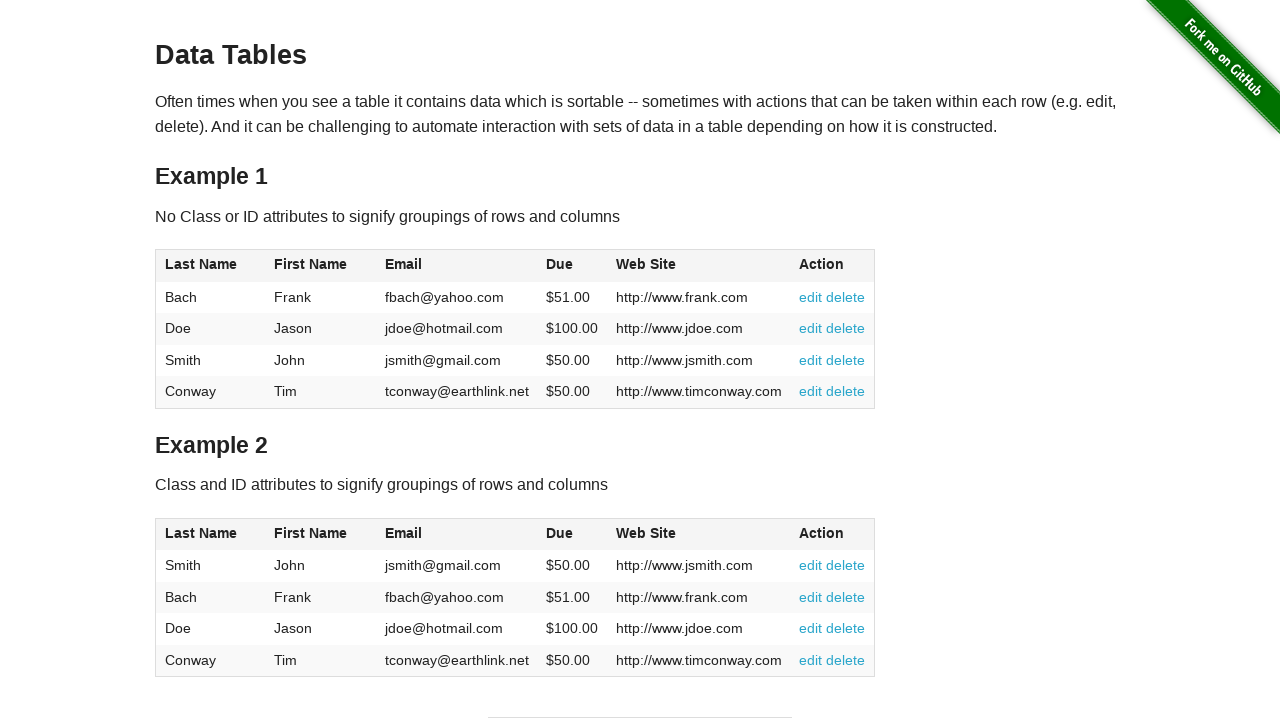

Verified Email column is sorted in ascending alphabetical order
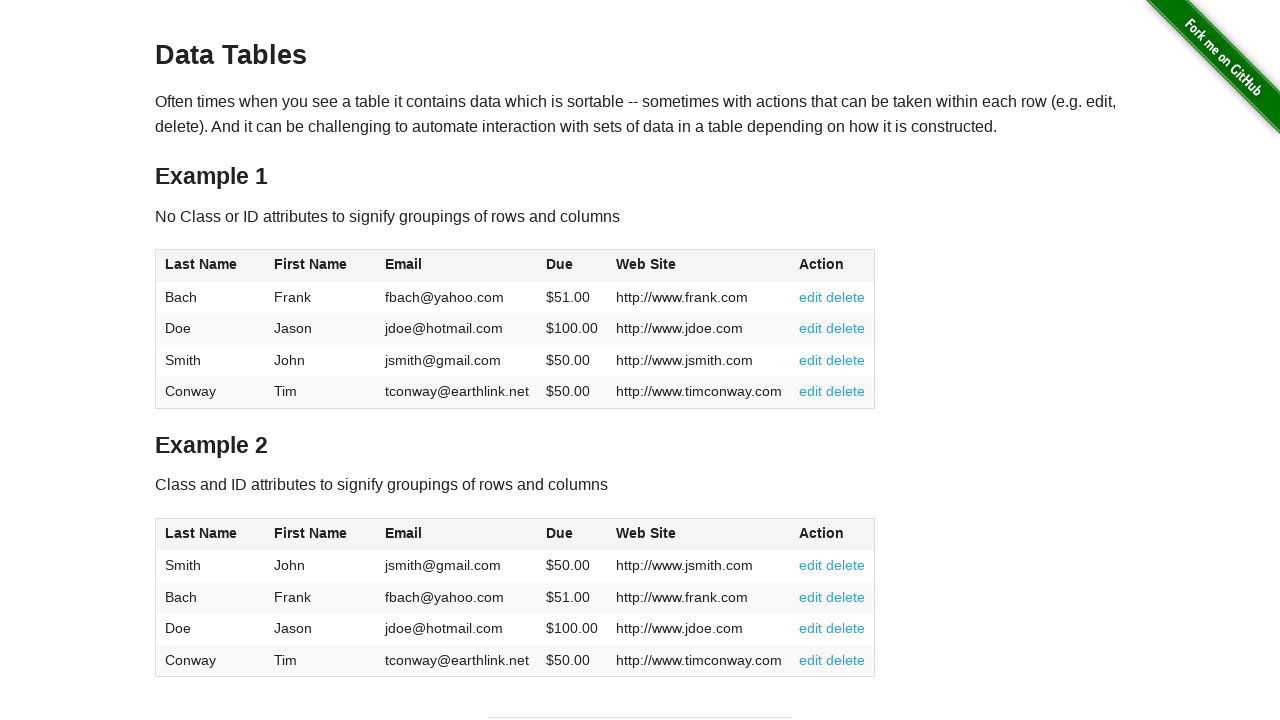

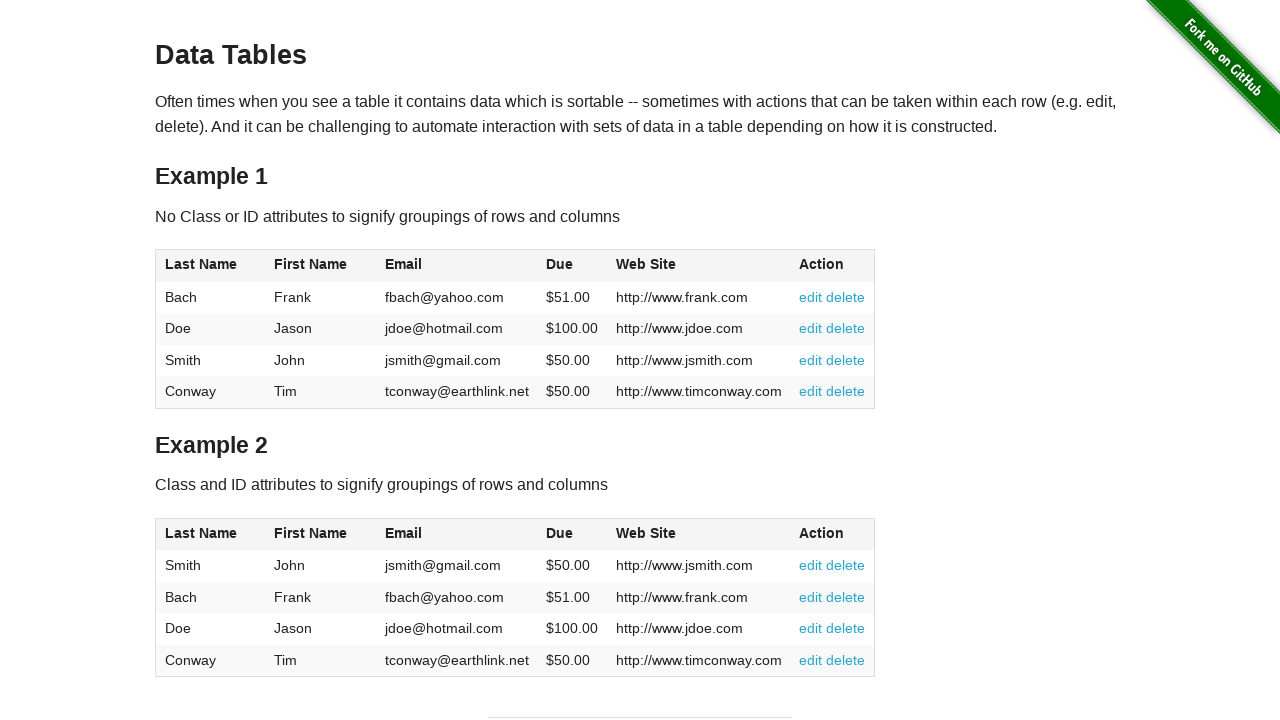